Tests form validation with invalid email format (missing @ symbol)

Starting URL: https://demoqa.com/automation-practice-form

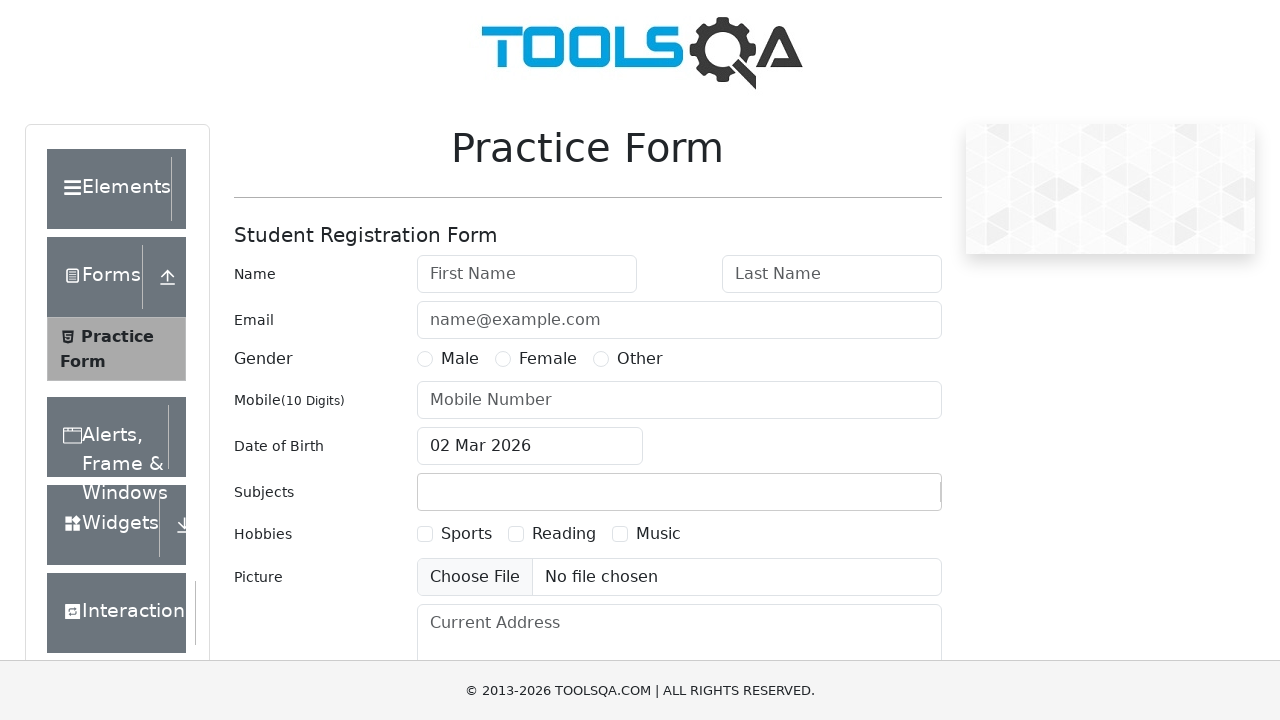

Filled first name field with 'Lusine' on #firstName
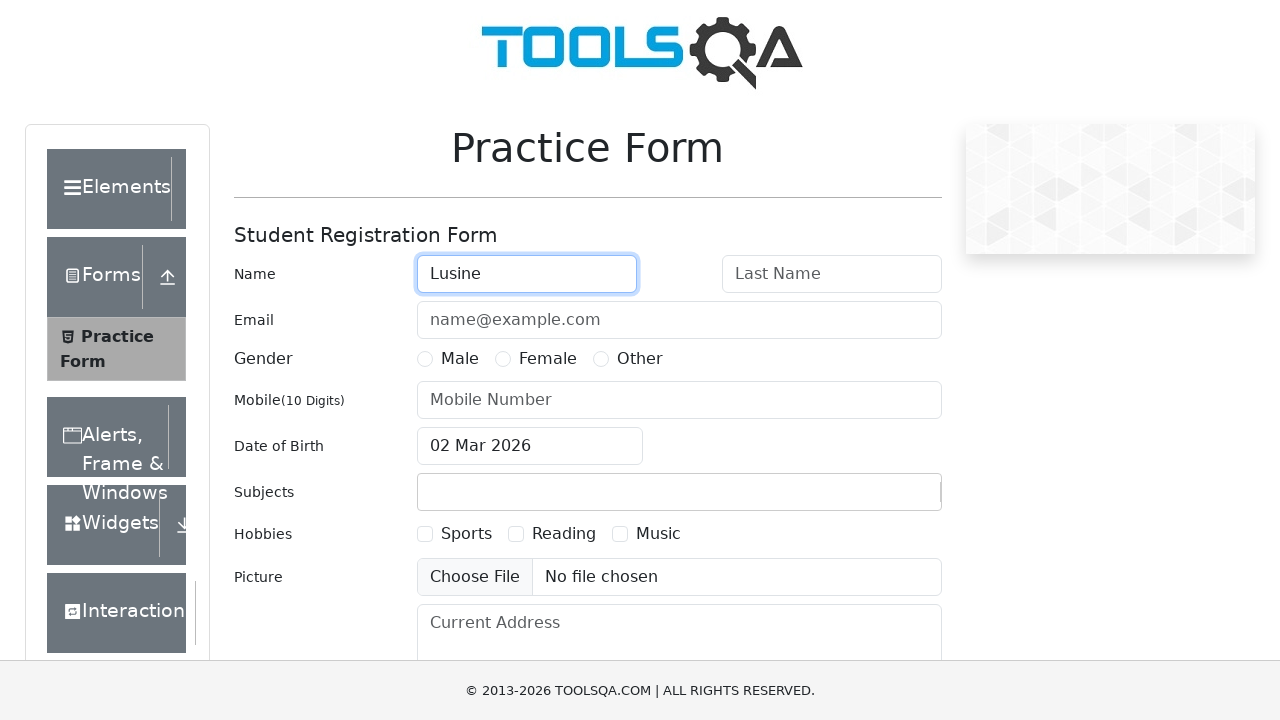

Filled last name field with 'Nahapetyan' on #lastName
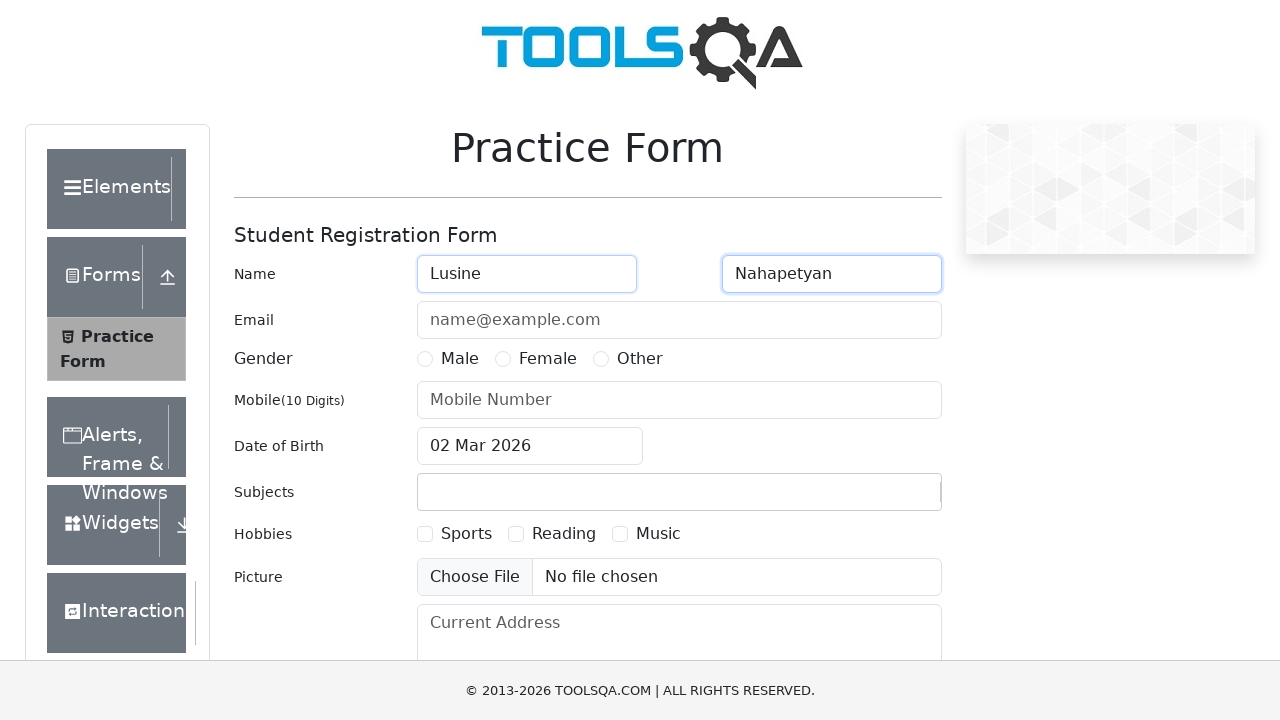

Filled email field with invalid email 'invalid_email' (missing @ symbol) on #userEmail
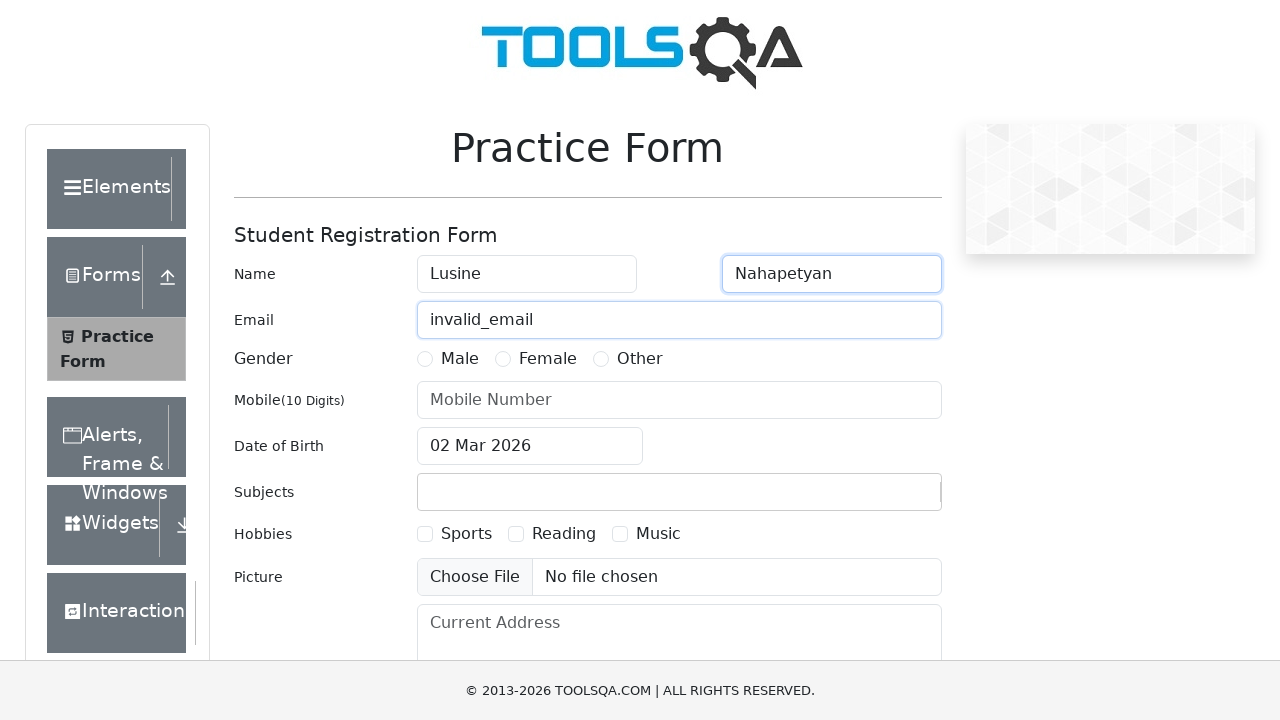

Filled phone number field with '077554581' on #userNumber
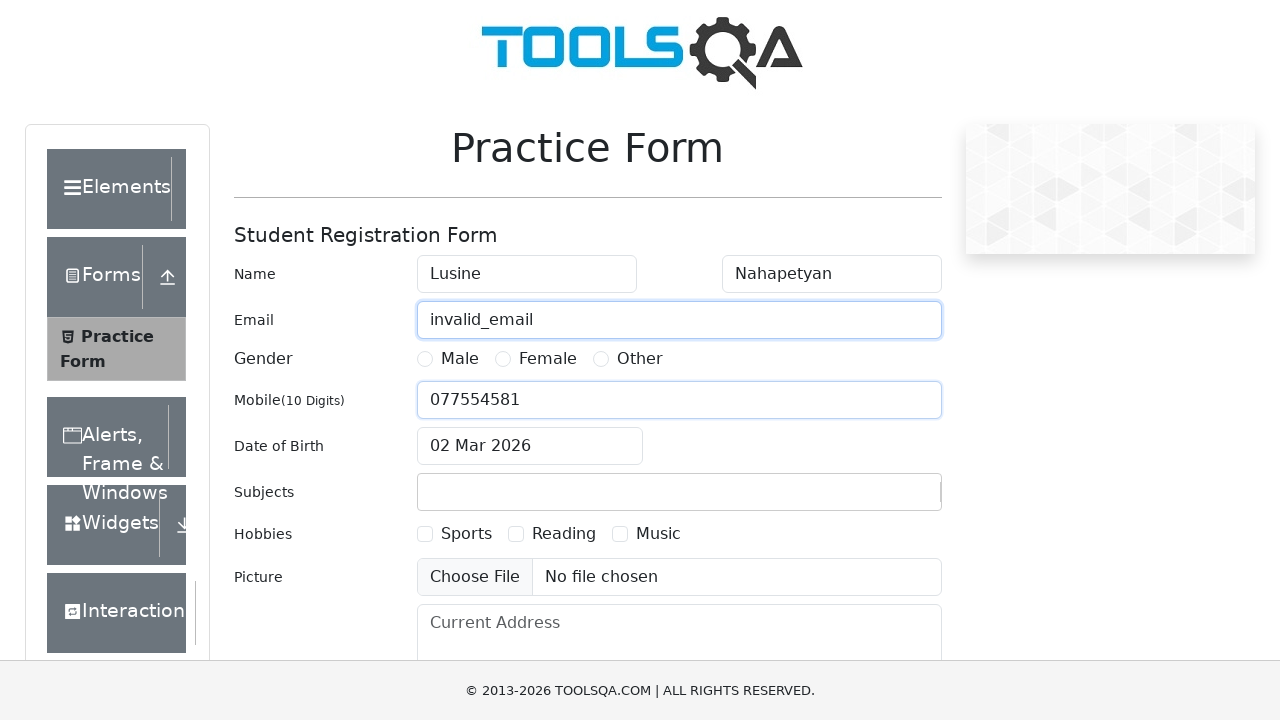

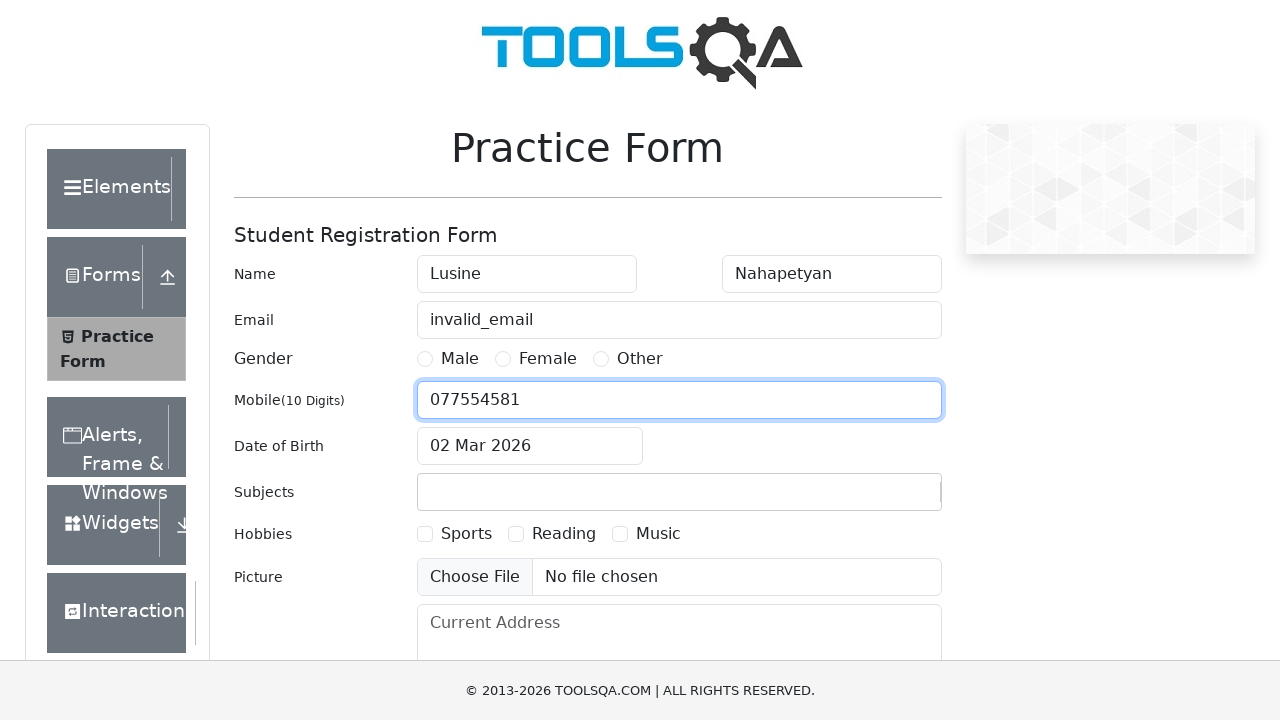